Tests an interactive exercise page by waiting for a price to reach 100, clicking a book button, calculating a math result based on a displayed value, and submitting the answer.

Starting URL: http://suninjuly.github.io/explicit_wait2.html

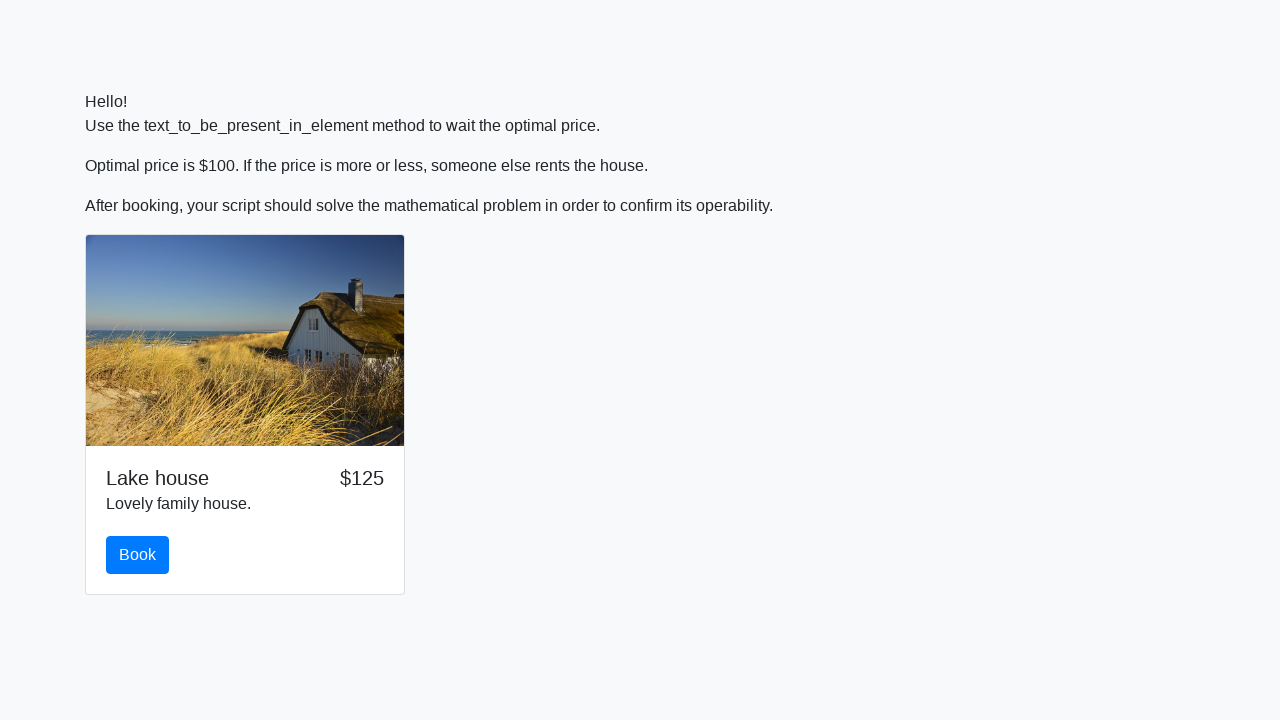

Waited for price to reach 100
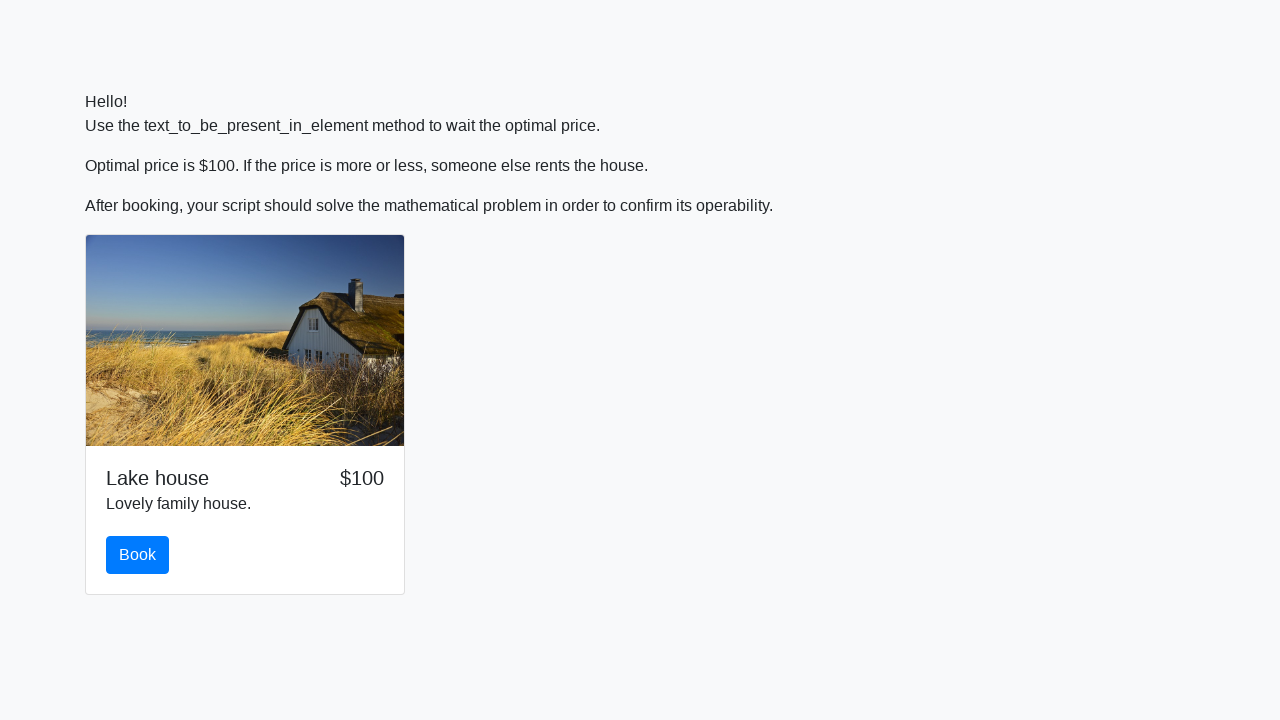

Clicked book button at (138, 555) on button#book
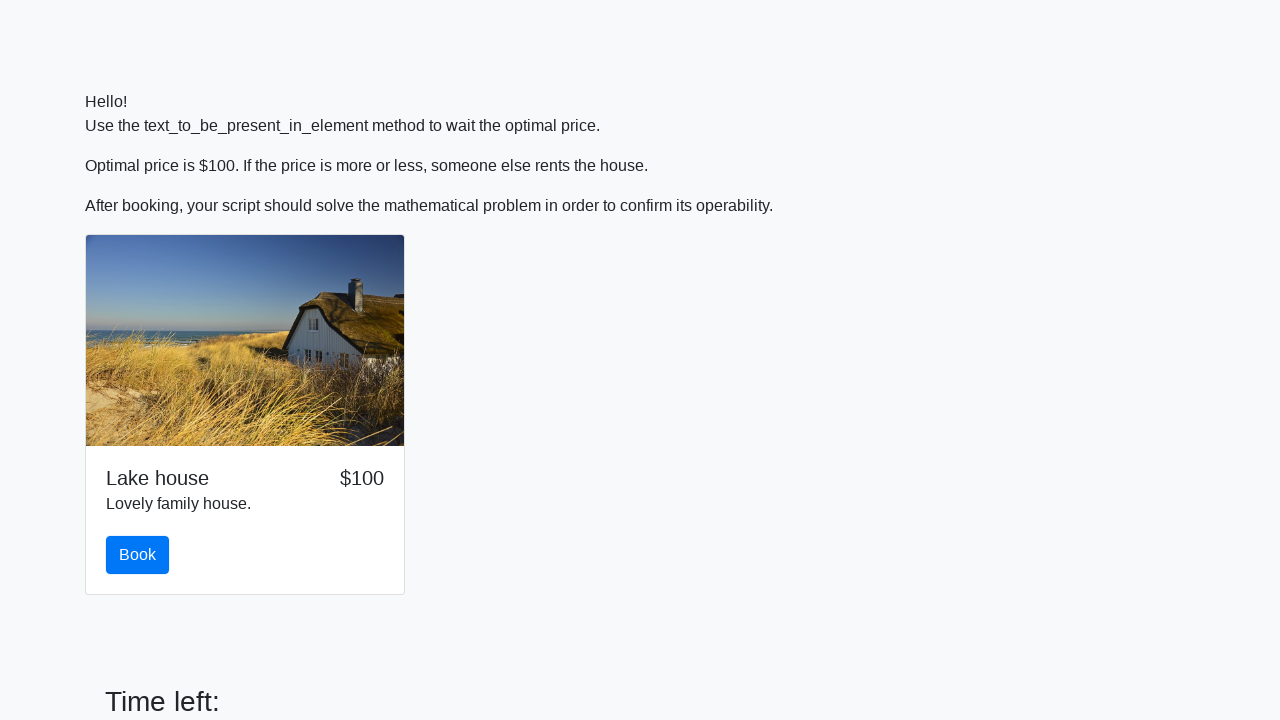

Retrieved input value from span: 31
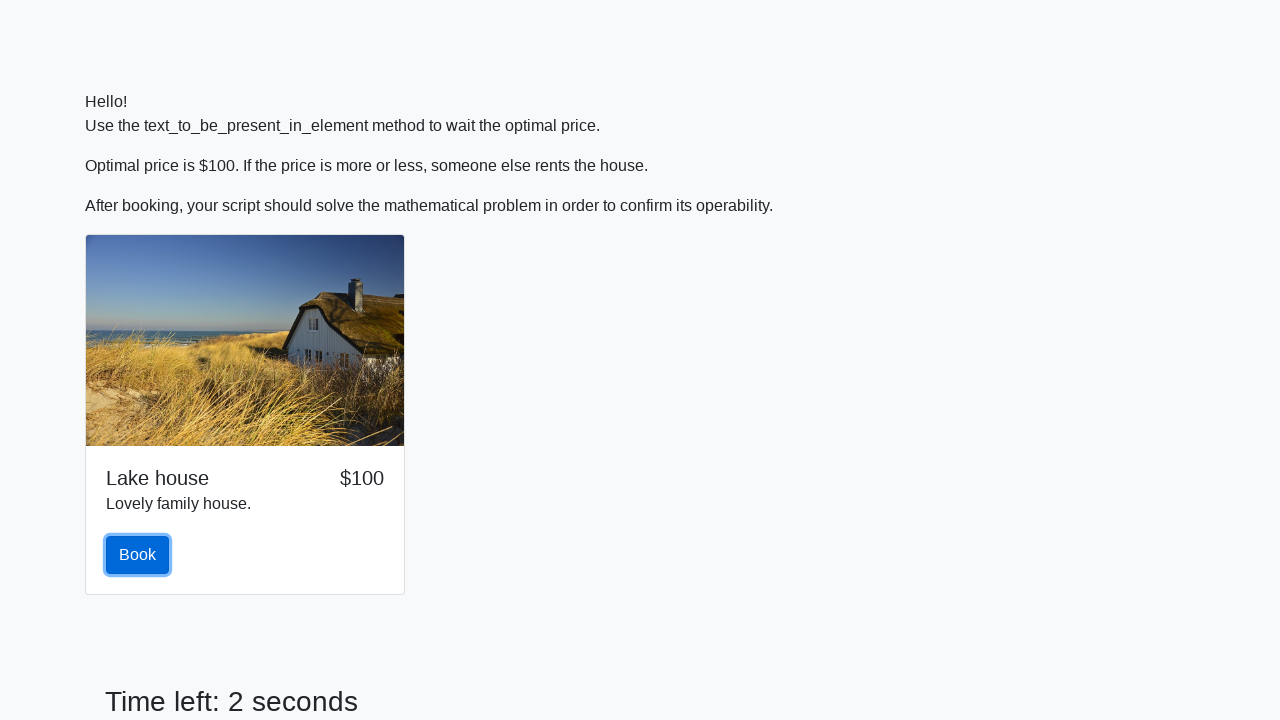

Calculated math result: 1.5786594259186228
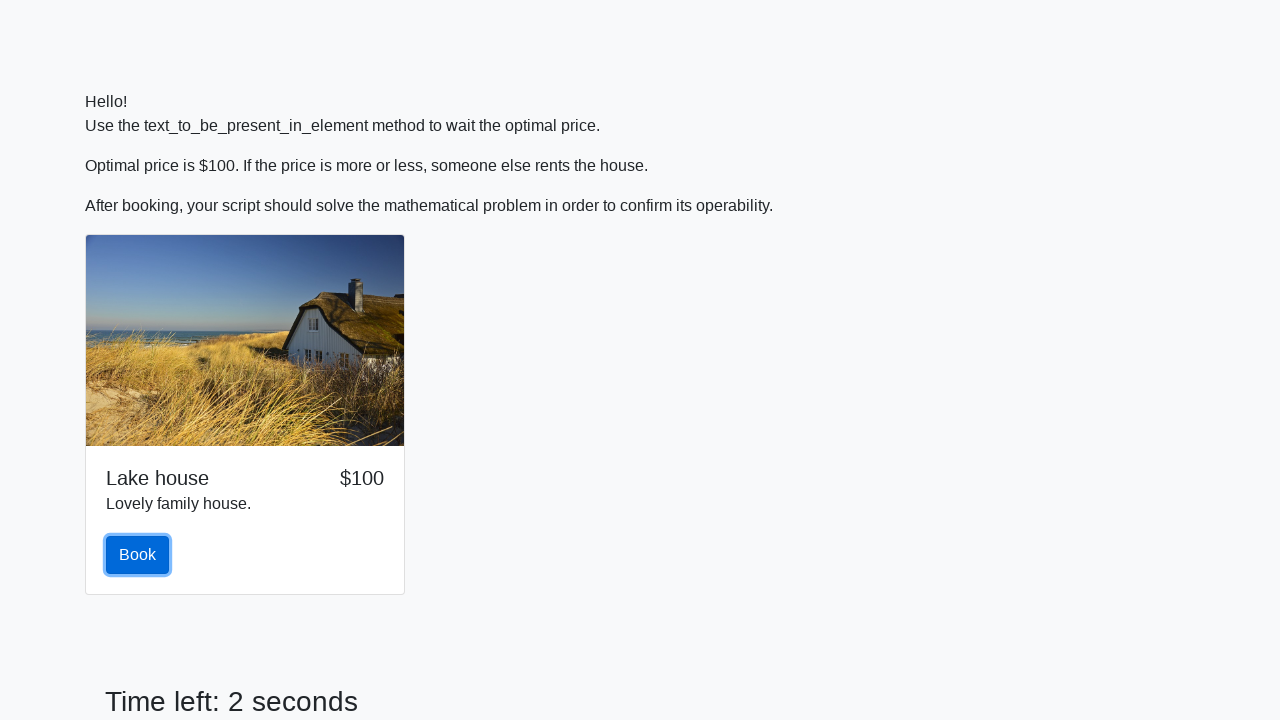

Filled answer field with calculated result: 1.5786594259186228 on input#answer
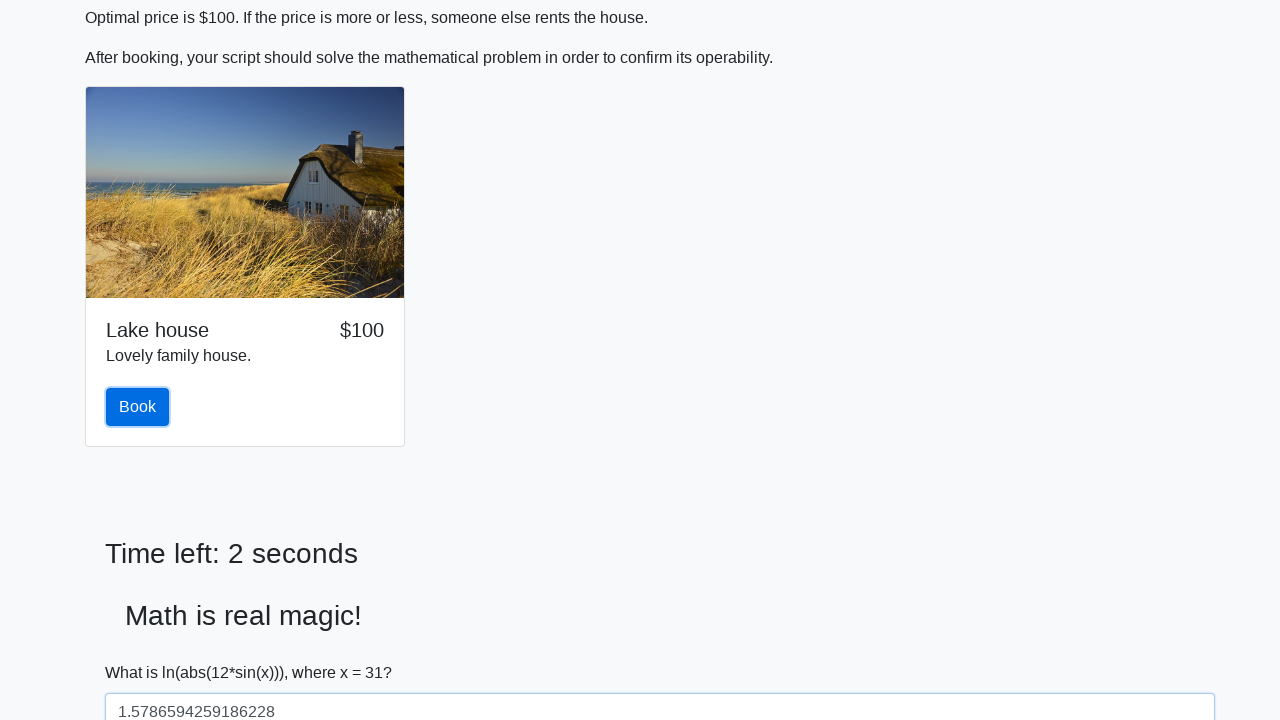

Clicked solve button to submit answer at (143, 651) on button#solve
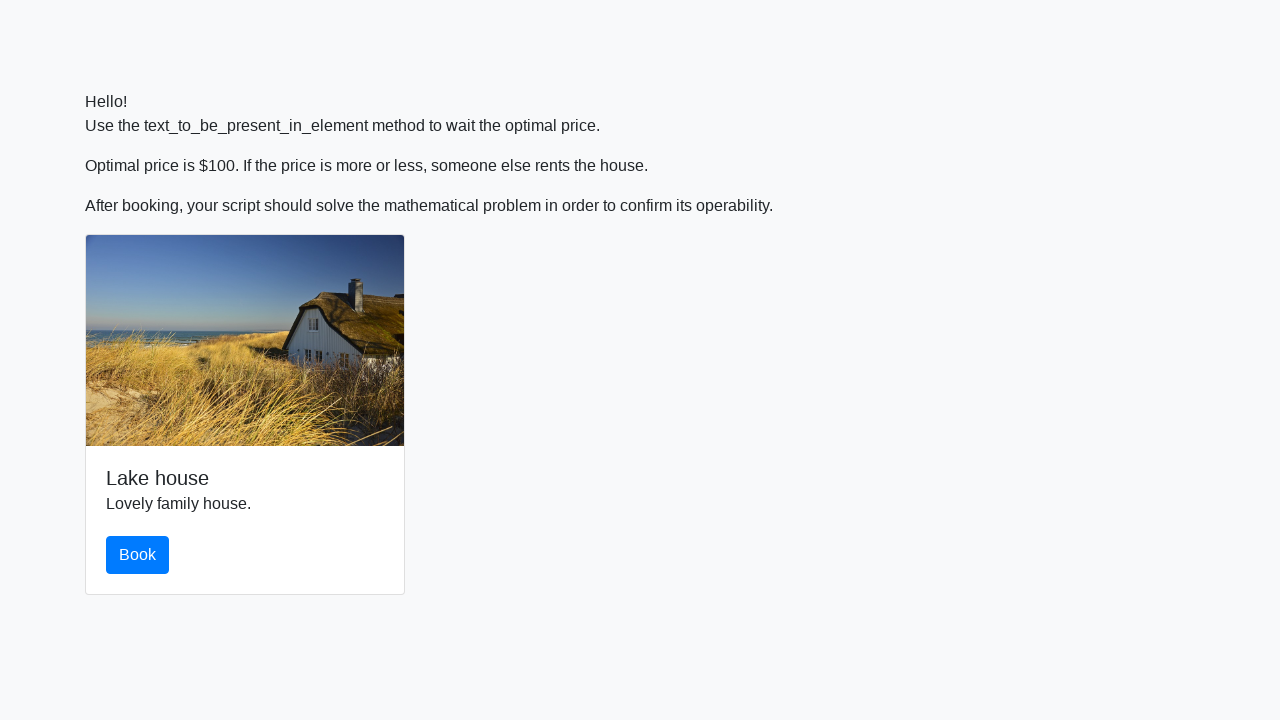

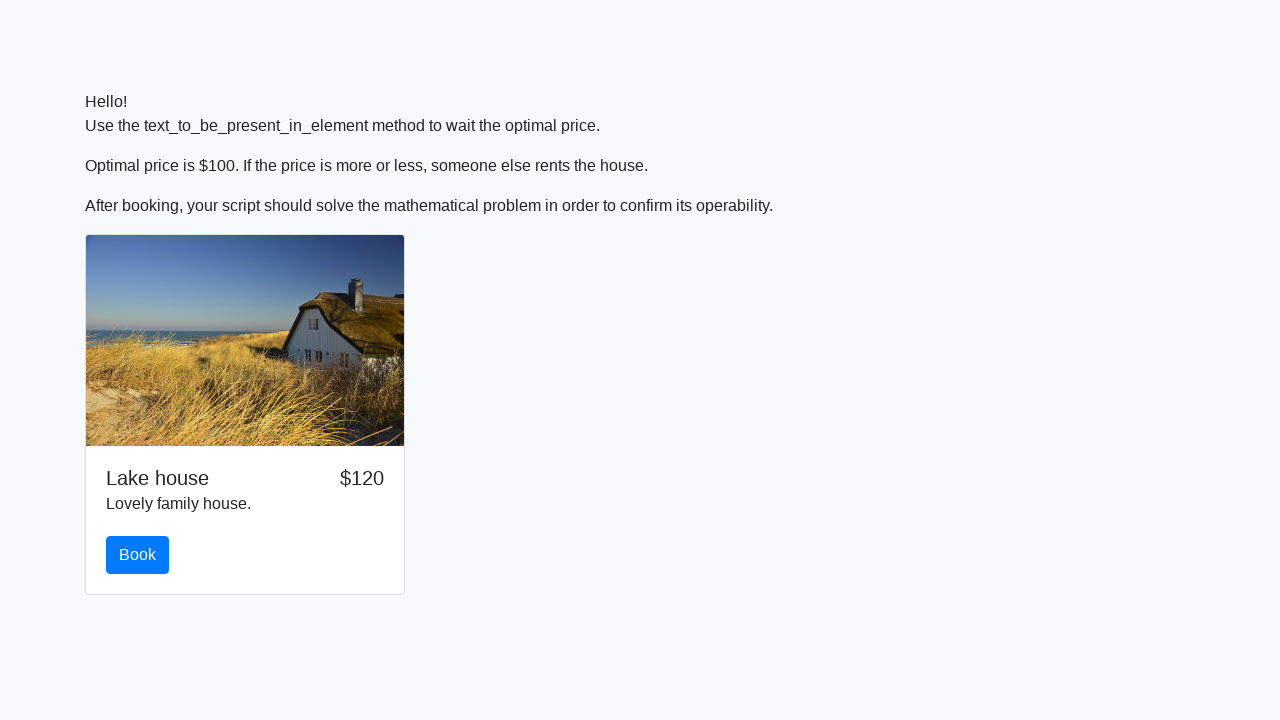